Navigates to Bootstrap modal documentation page and clicks on a modal trigger button to open a modal dialog

Starting URL: https://getbootstrap.com/docs/5.0/components/modal/

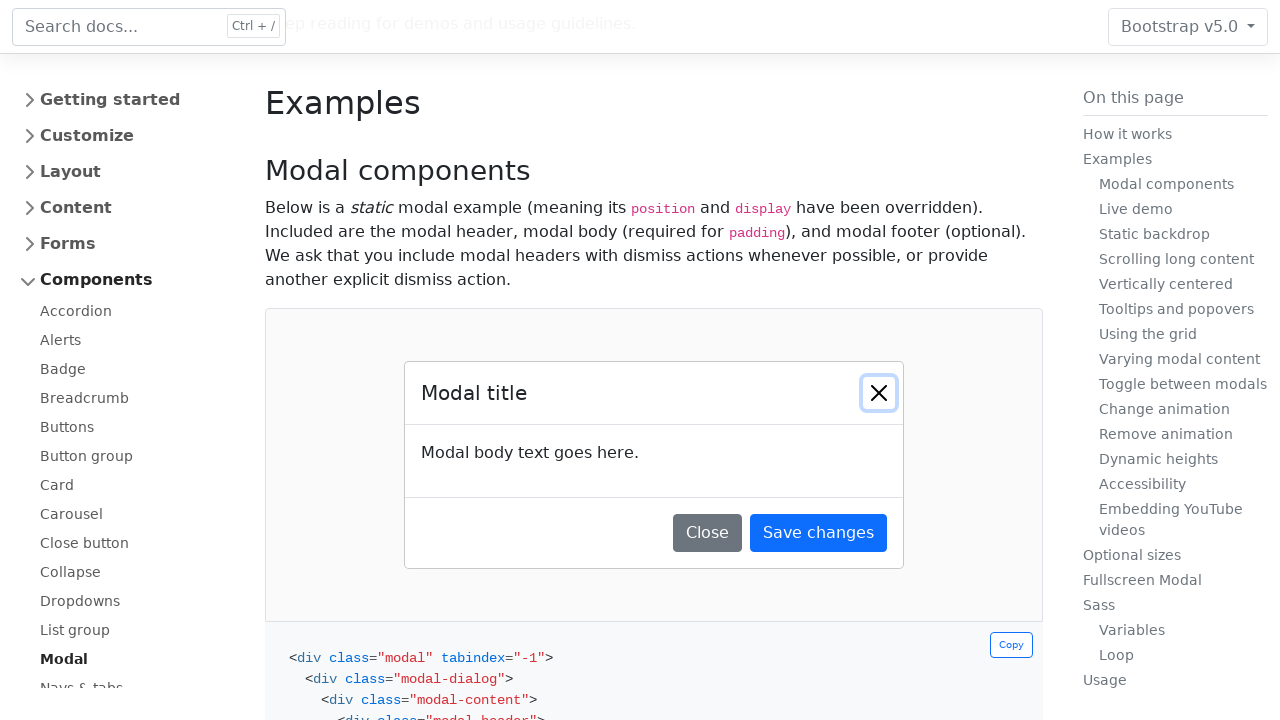

Navigated to Bootstrap modal documentation page
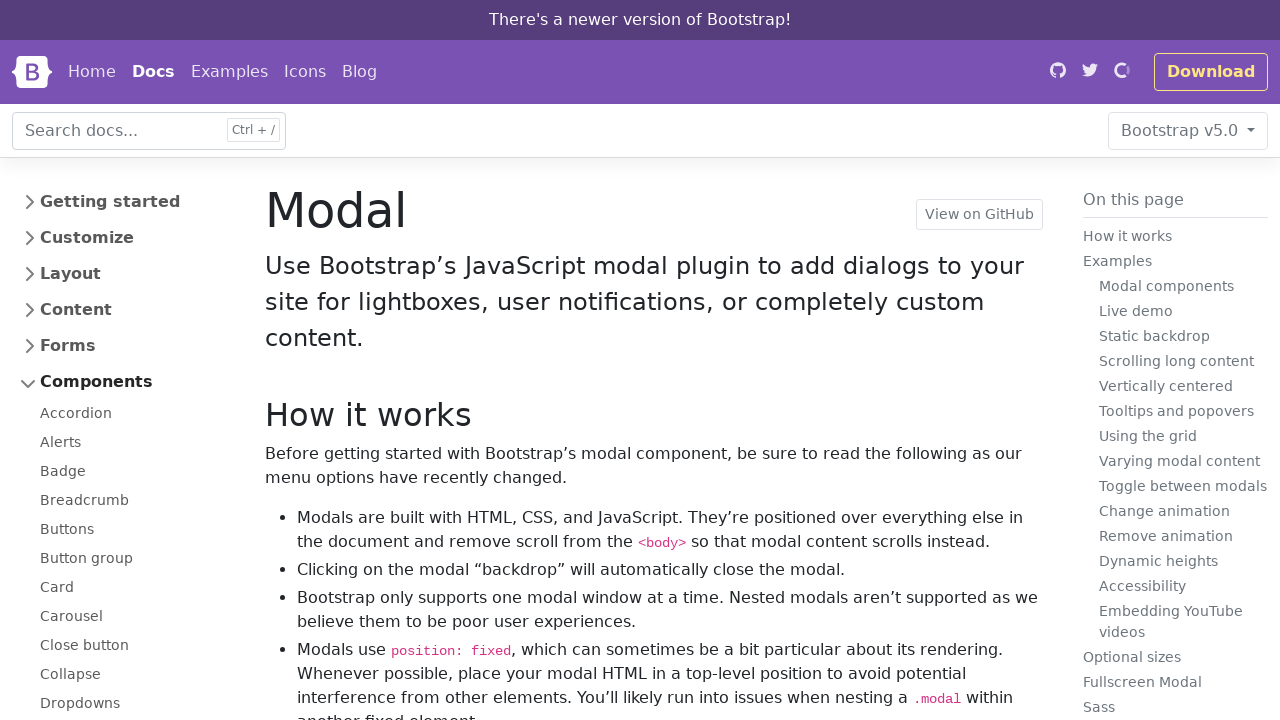

Clicked modal trigger button to open modal dialog at (397, 392) on .bd-content > div:nth-of-type(34) > button
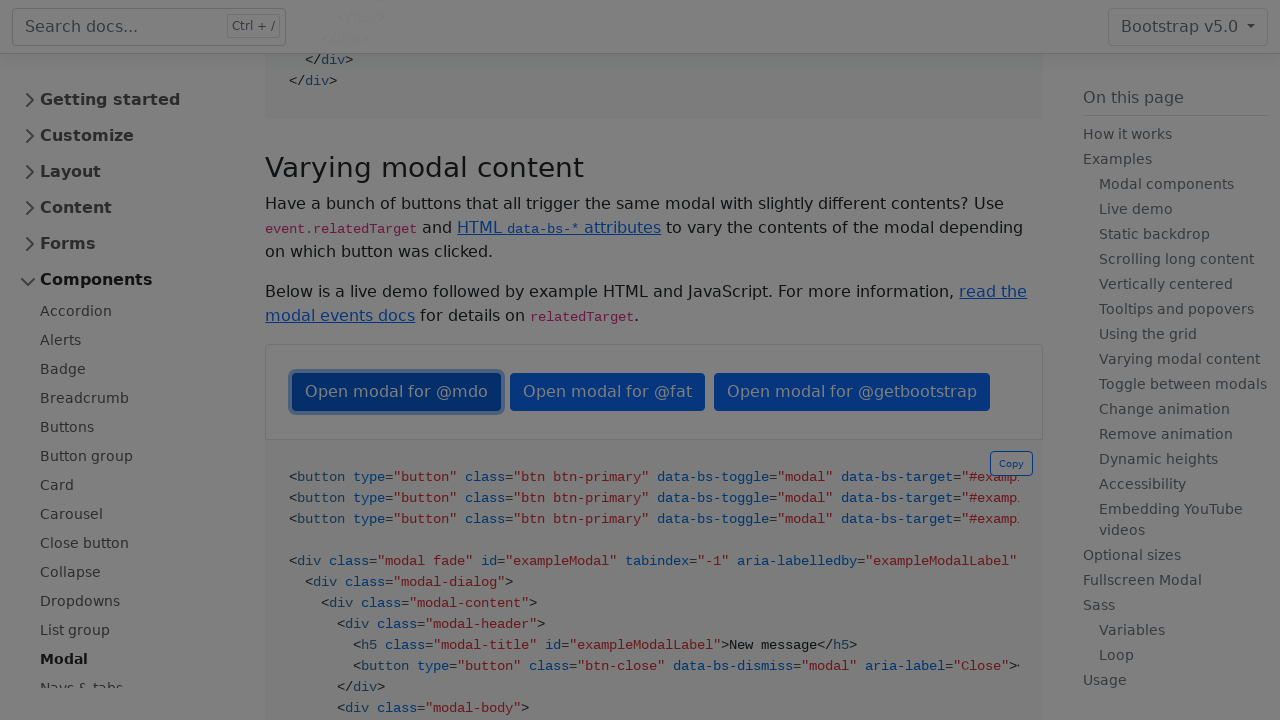

Modal dialog appeared and is now visible
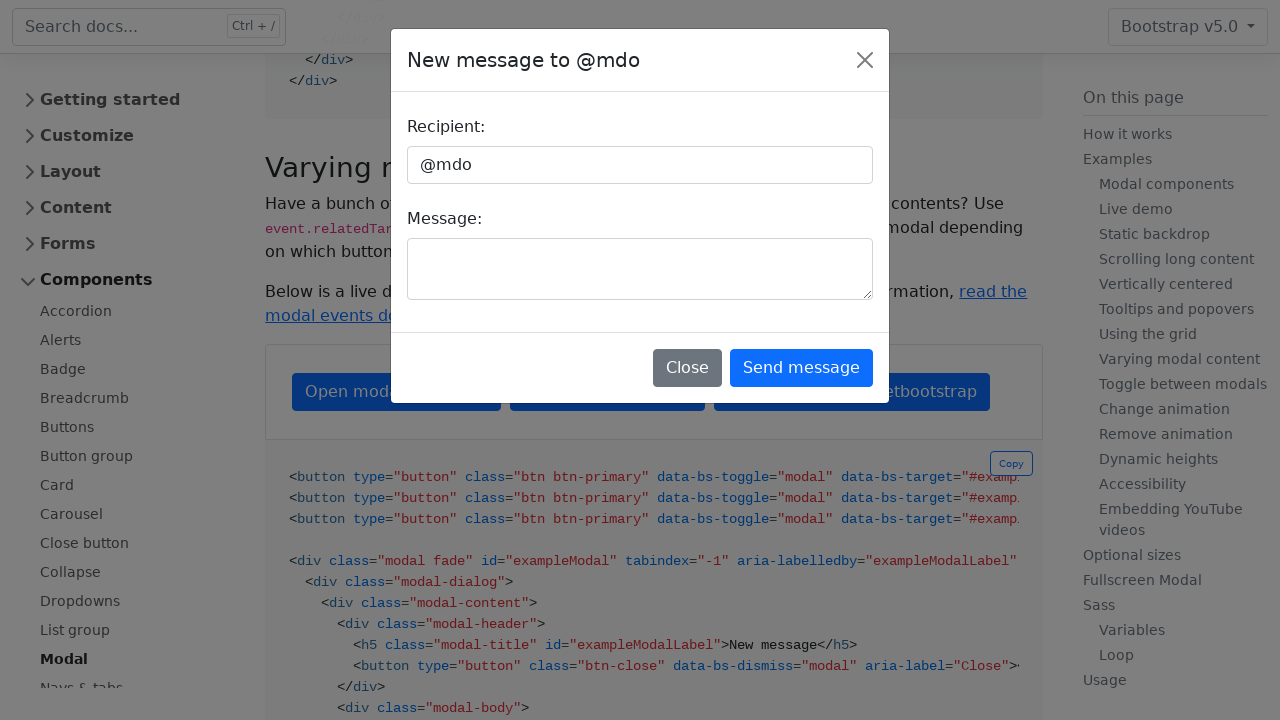

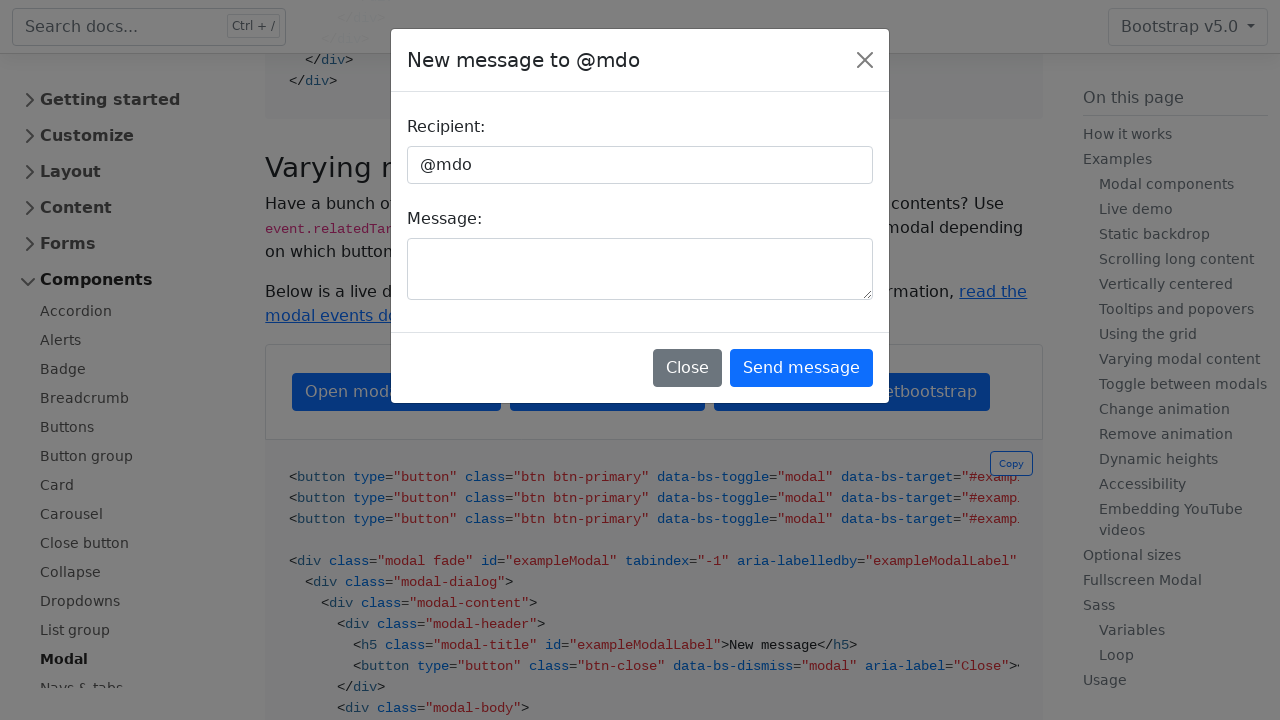